Tests clearing the complete state of all items by checking and then unchecking the toggle all checkbox

Starting URL: https://demo.playwright.dev/todomvc

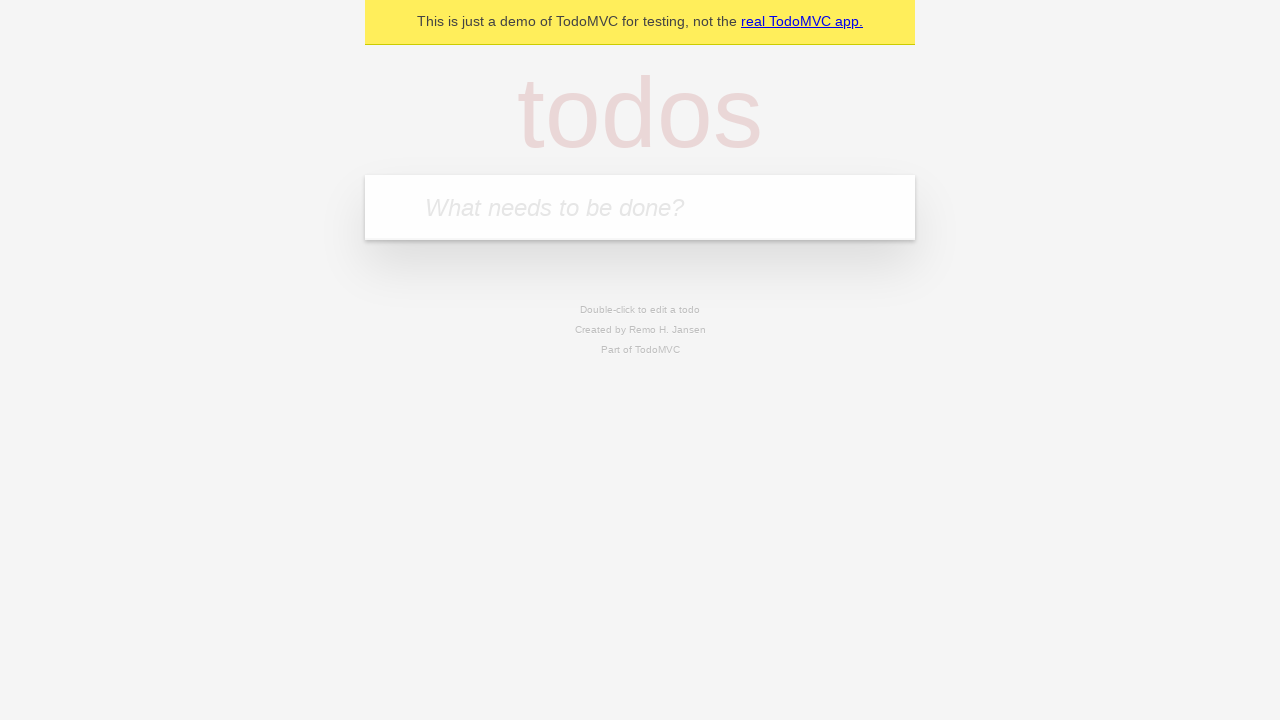

Filled todo input with 'buy some cheese' on internal:attr=[placeholder="What needs to be done?"i]
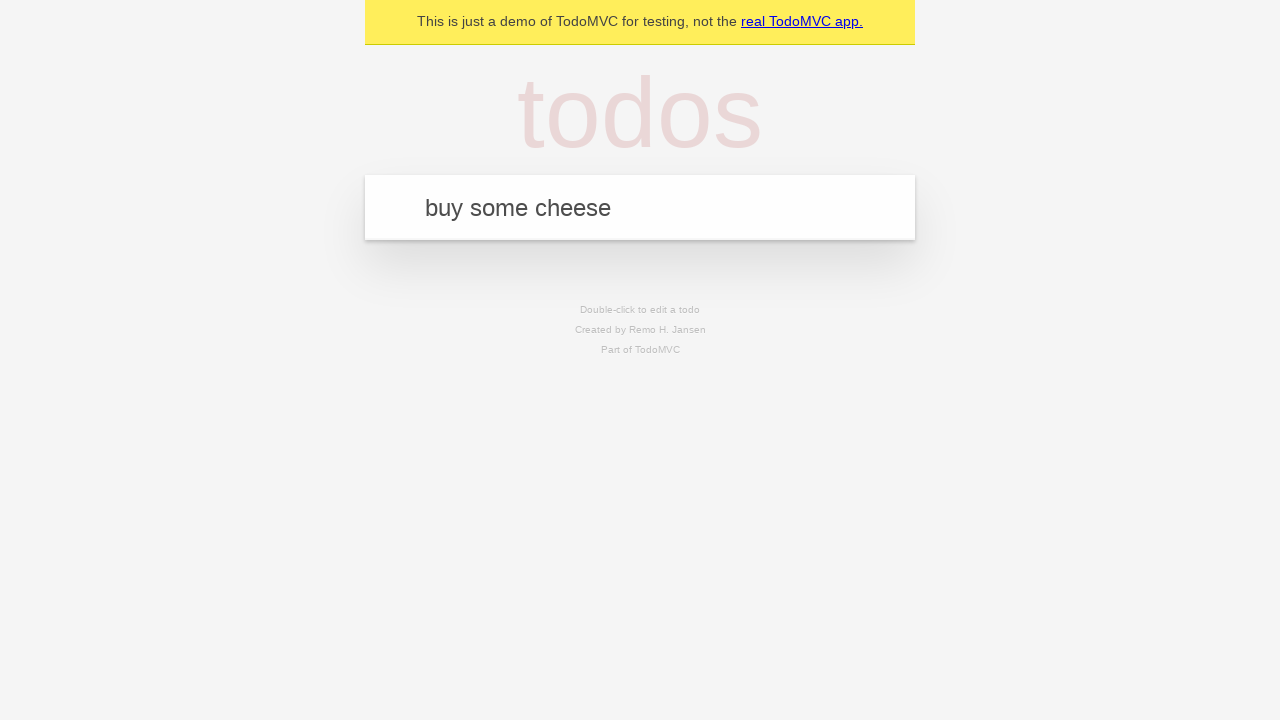

Pressed Enter to create todo 'buy some cheese' on internal:attr=[placeholder="What needs to be done?"i]
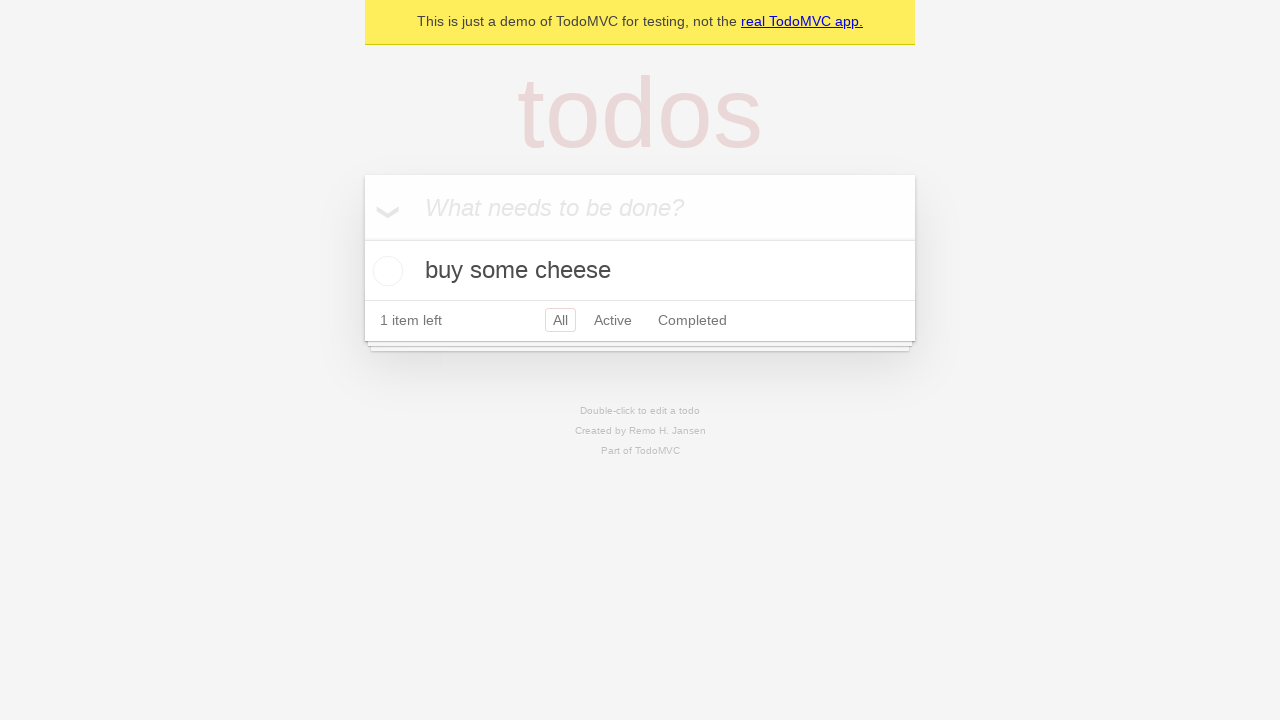

Filled todo input with 'feed the cat' on internal:attr=[placeholder="What needs to be done?"i]
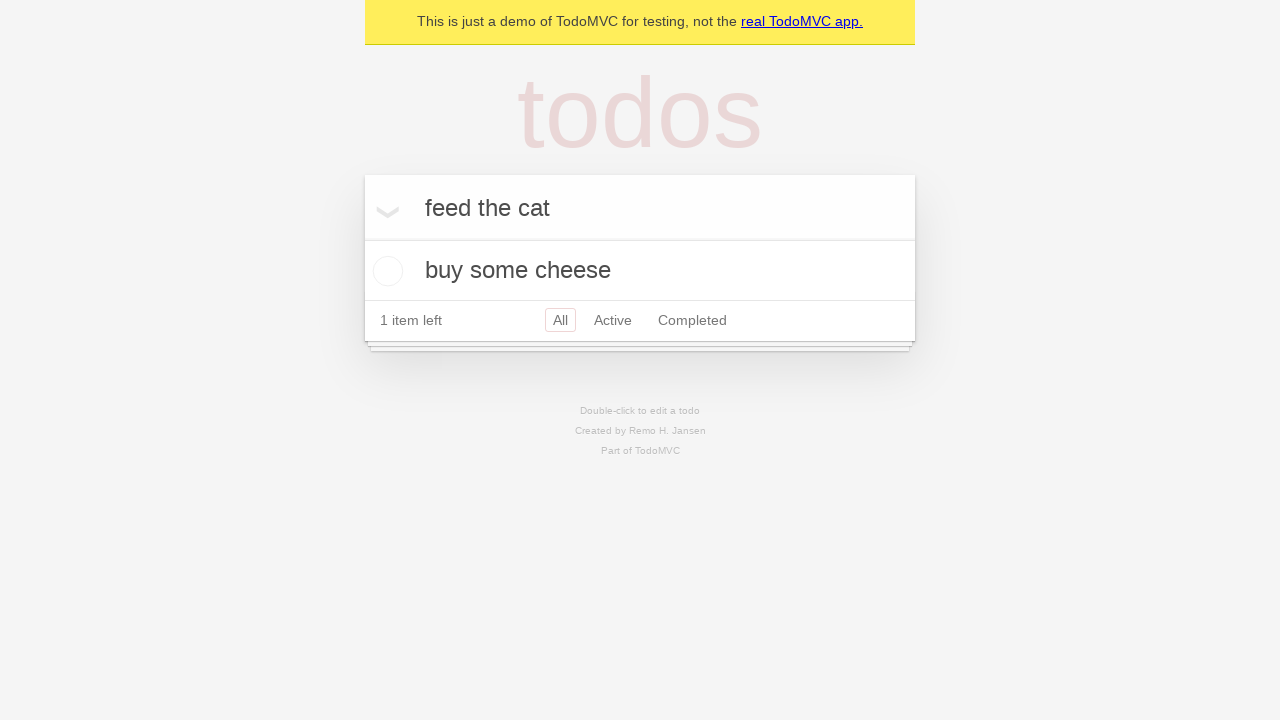

Pressed Enter to create todo 'feed the cat' on internal:attr=[placeholder="What needs to be done?"i]
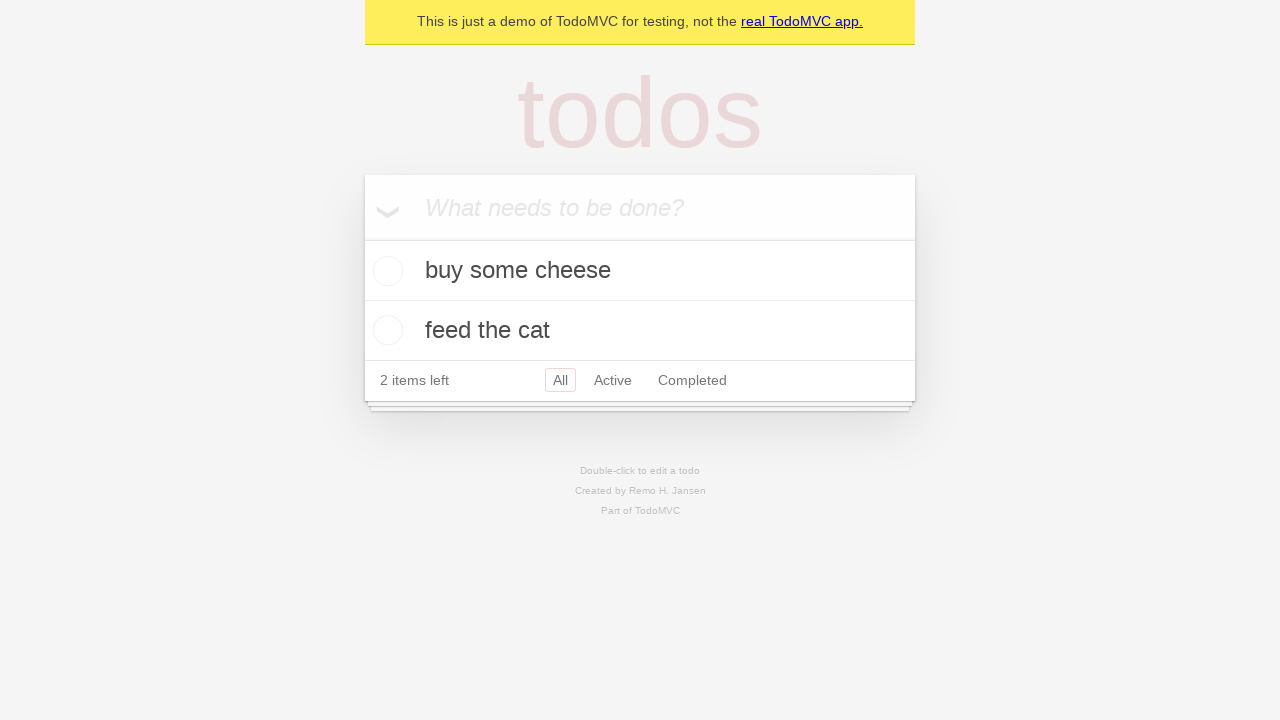

Filled todo input with 'book a doctors appointment' on internal:attr=[placeholder="What needs to be done?"i]
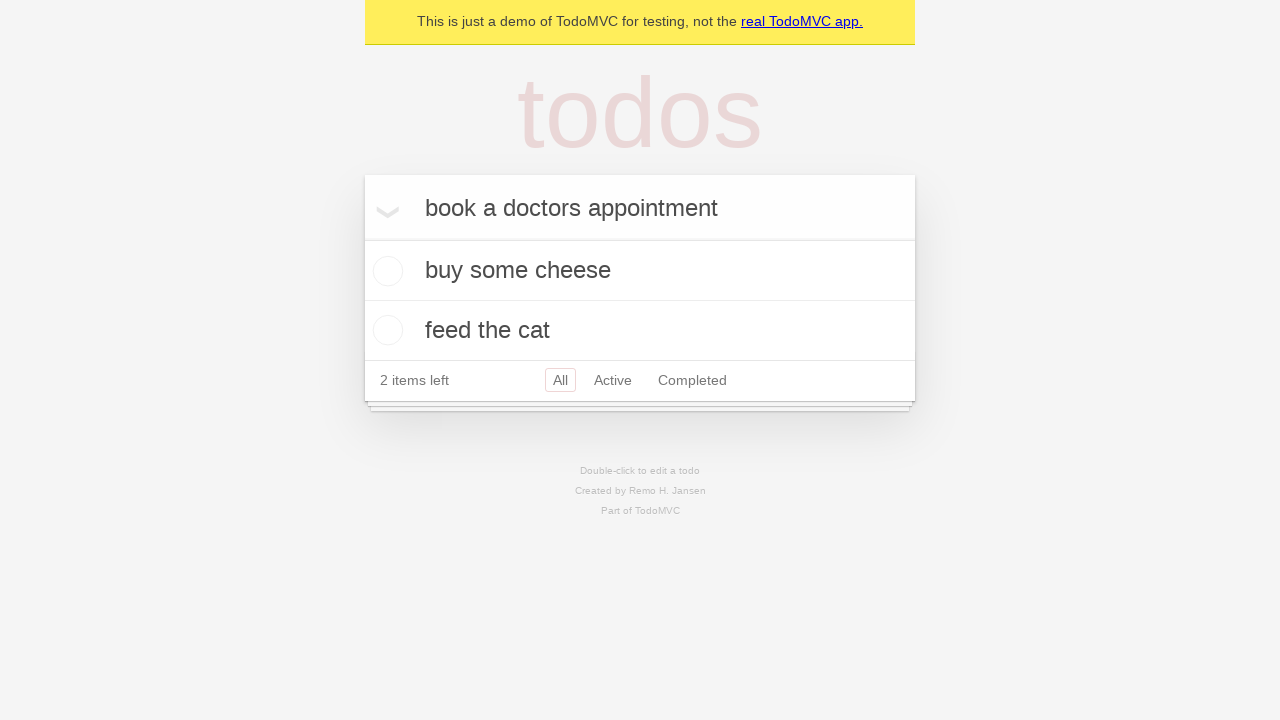

Pressed Enter to create todo 'book a doctors appointment' on internal:attr=[placeholder="What needs to be done?"i]
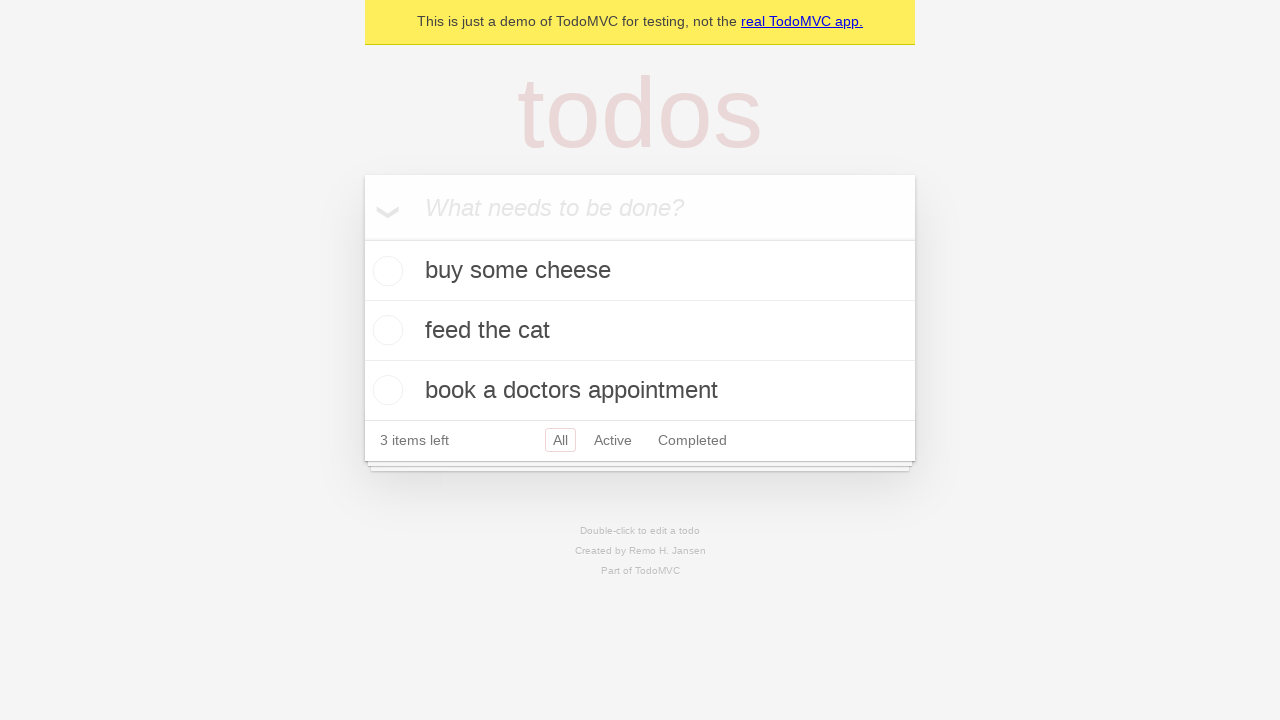

Waited for all 3 todo items to load
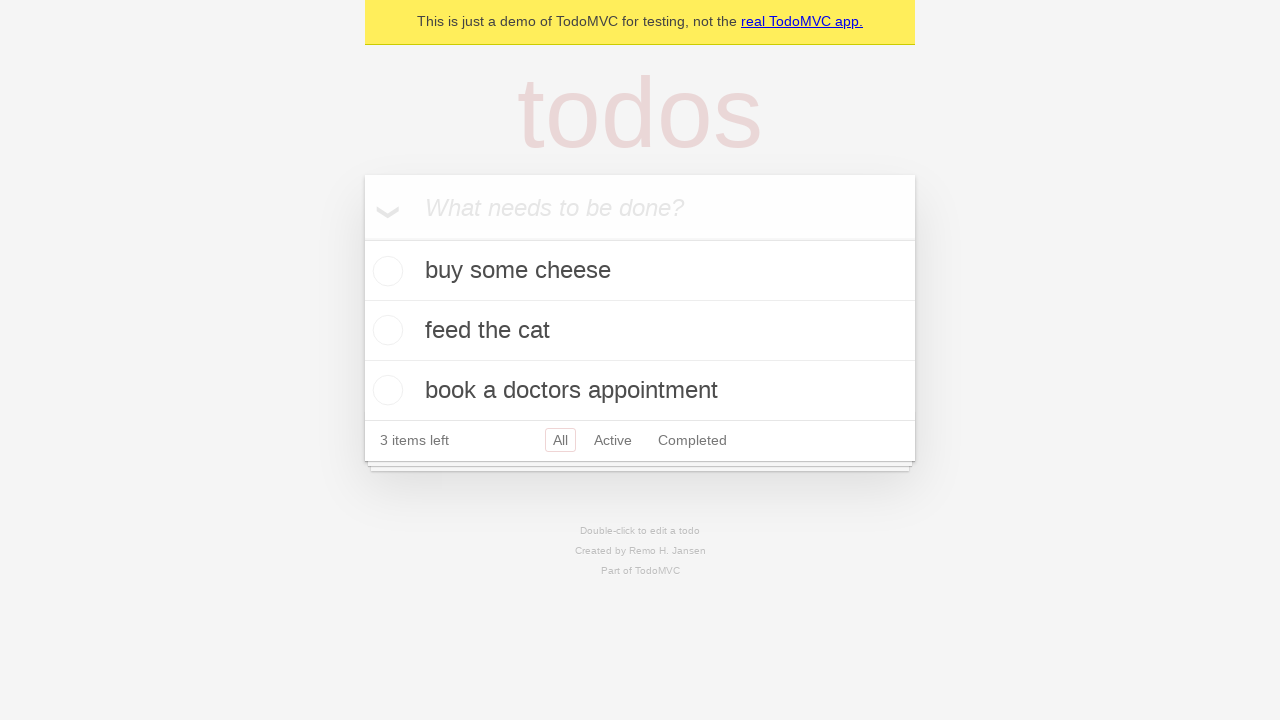

Checked the 'Mark all as complete' toggle to complete all items at (362, 238) on internal:label="Mark all as complete"i
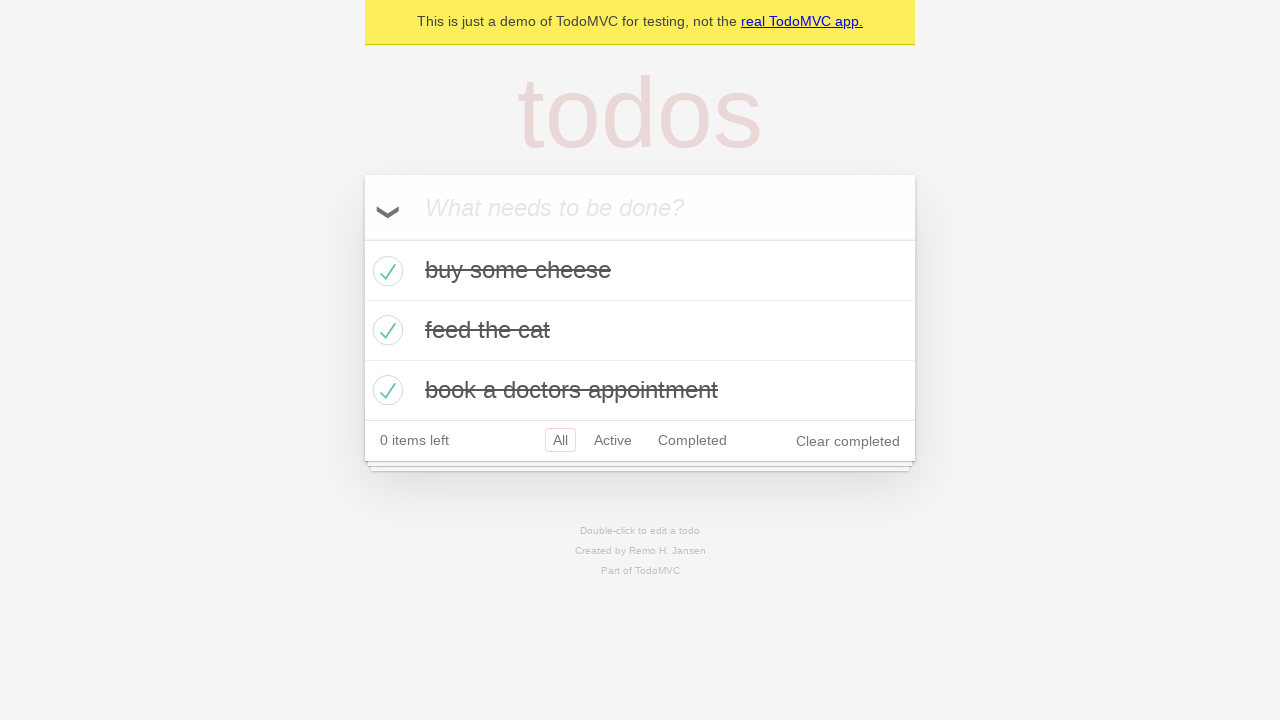

Unchecked the 'Mark all as complete' toggle to clear completion state at (362, 238) on internal:label="Mark all as complete"i
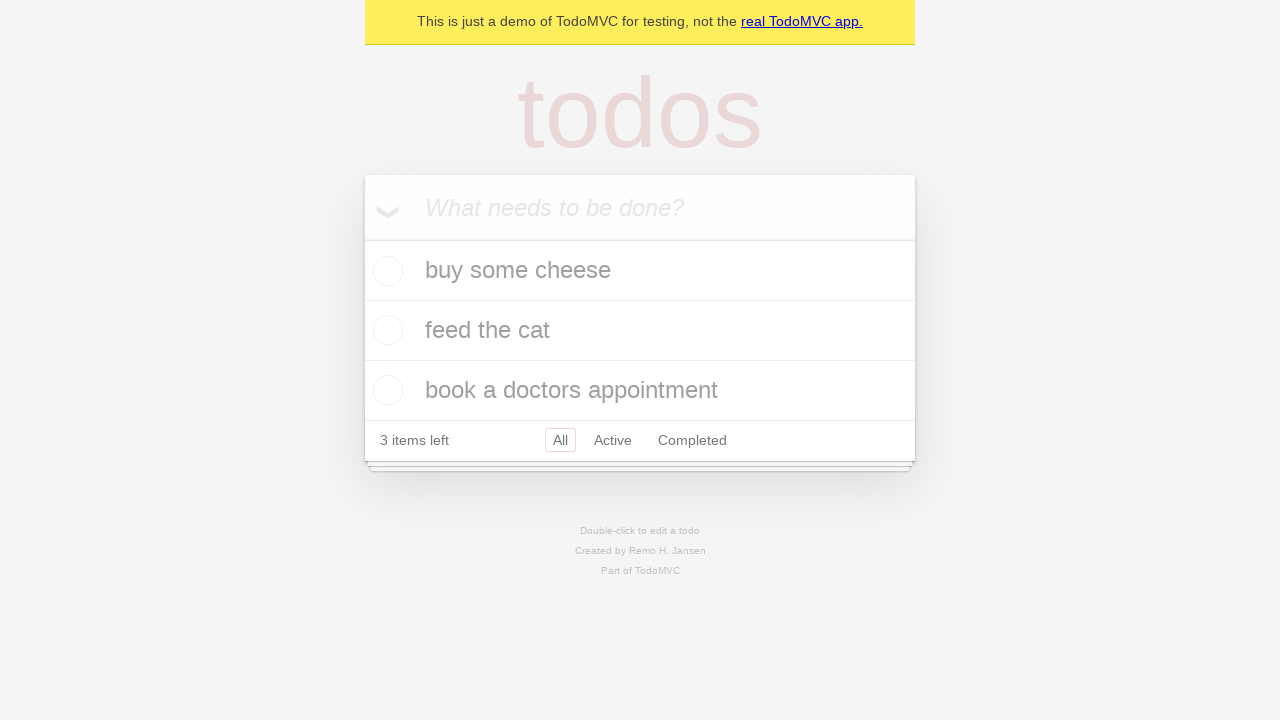

Waited for UI to update after clearing completion state
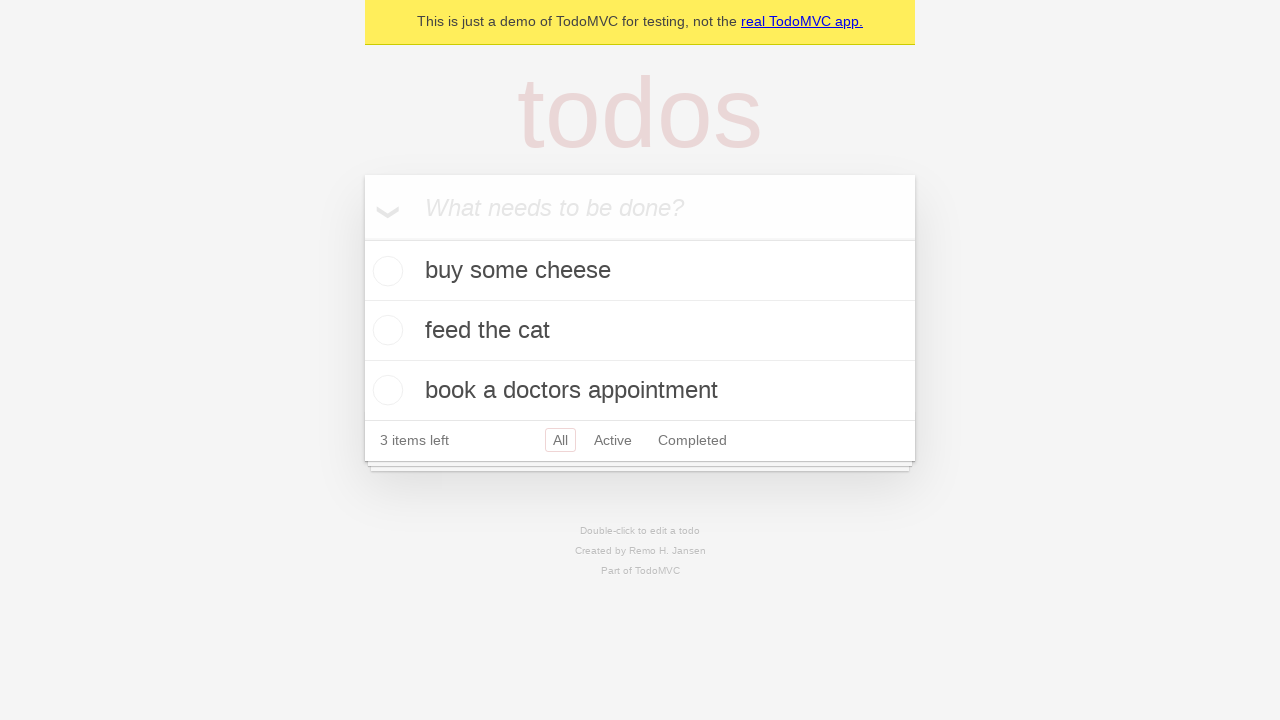

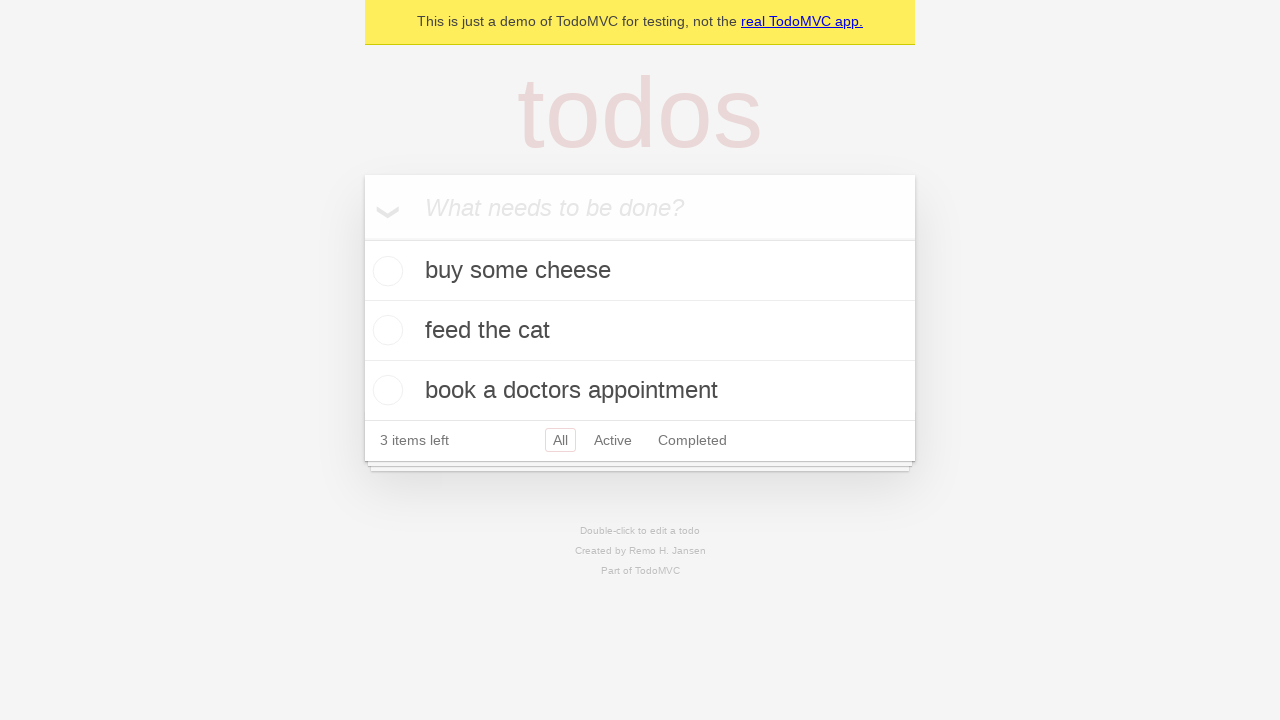